Tests that clicking the API link navigates to the correct API documentation URL

Starting URL: https://webdriver.io/

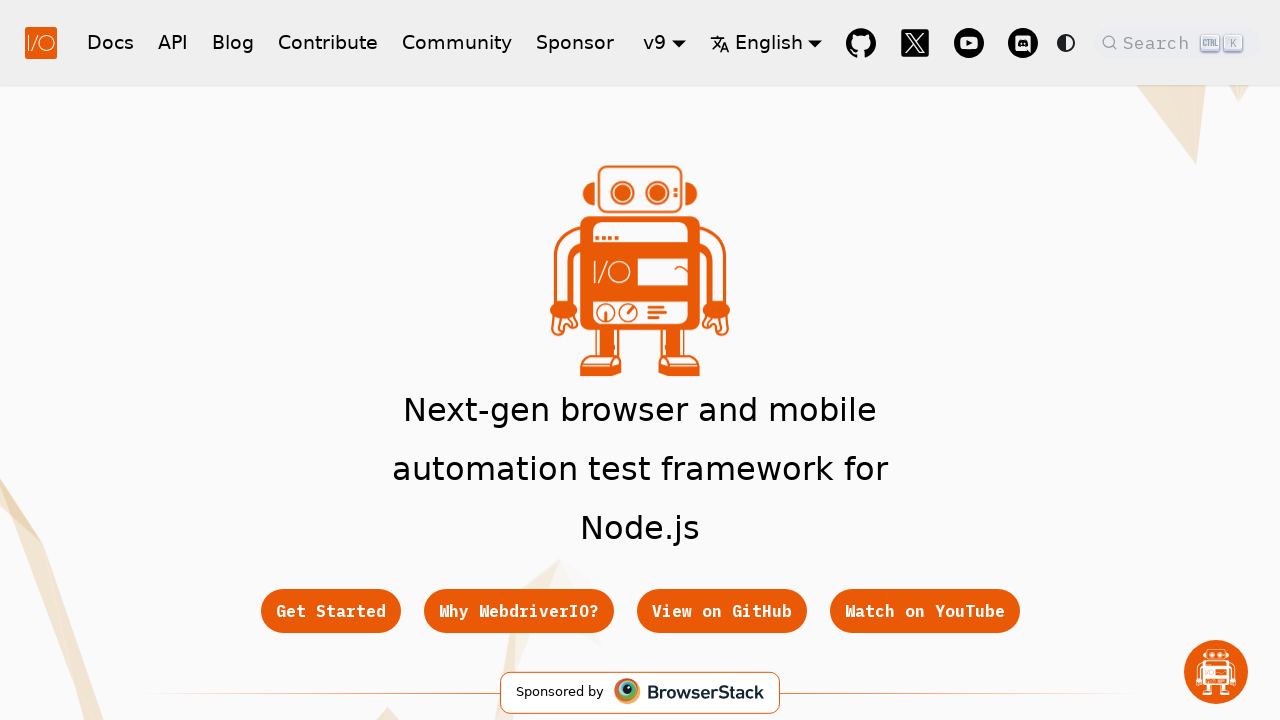

Clicked the API link at (173, 42) on a:text('API')
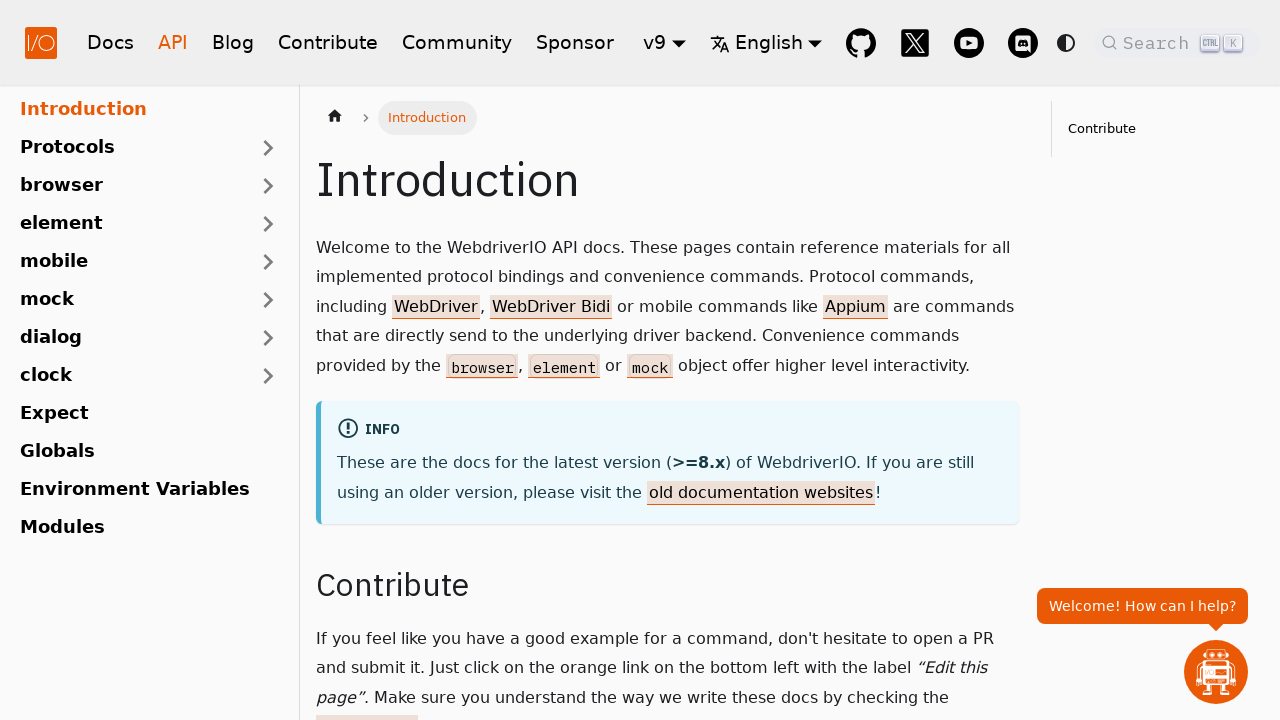

Navigated to API documentation URL: https://webdriver.io/docs/api
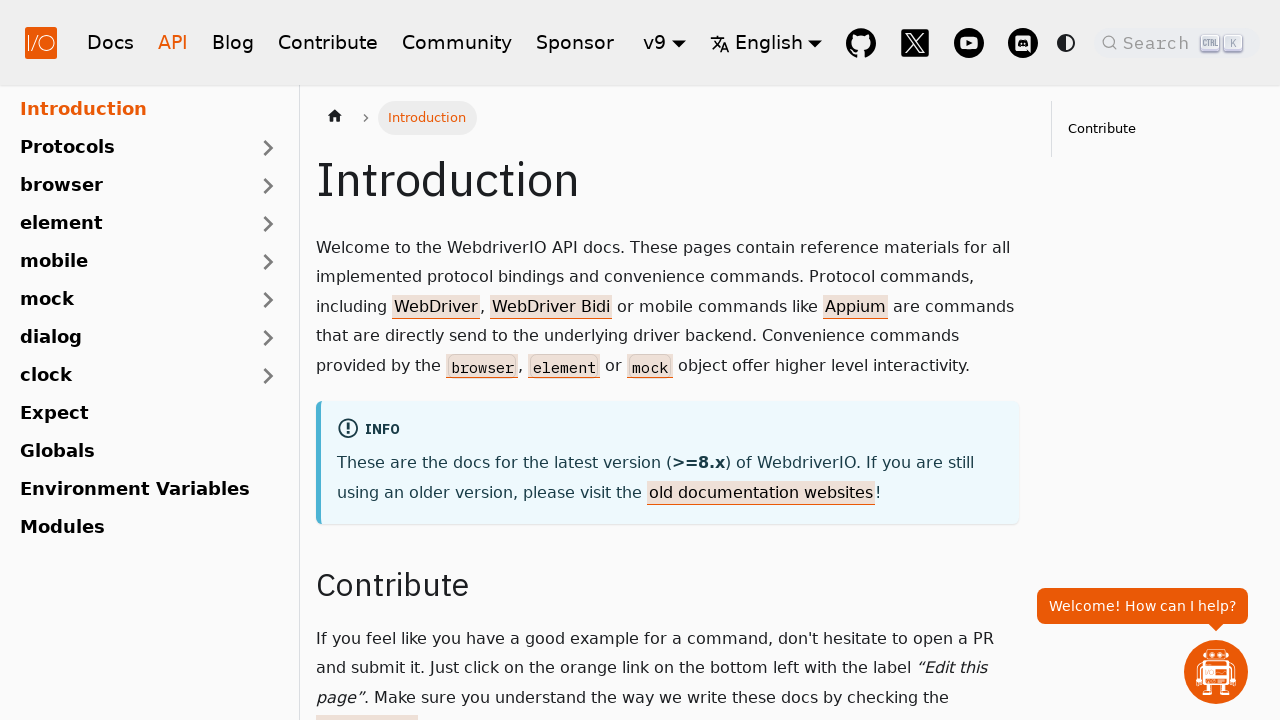

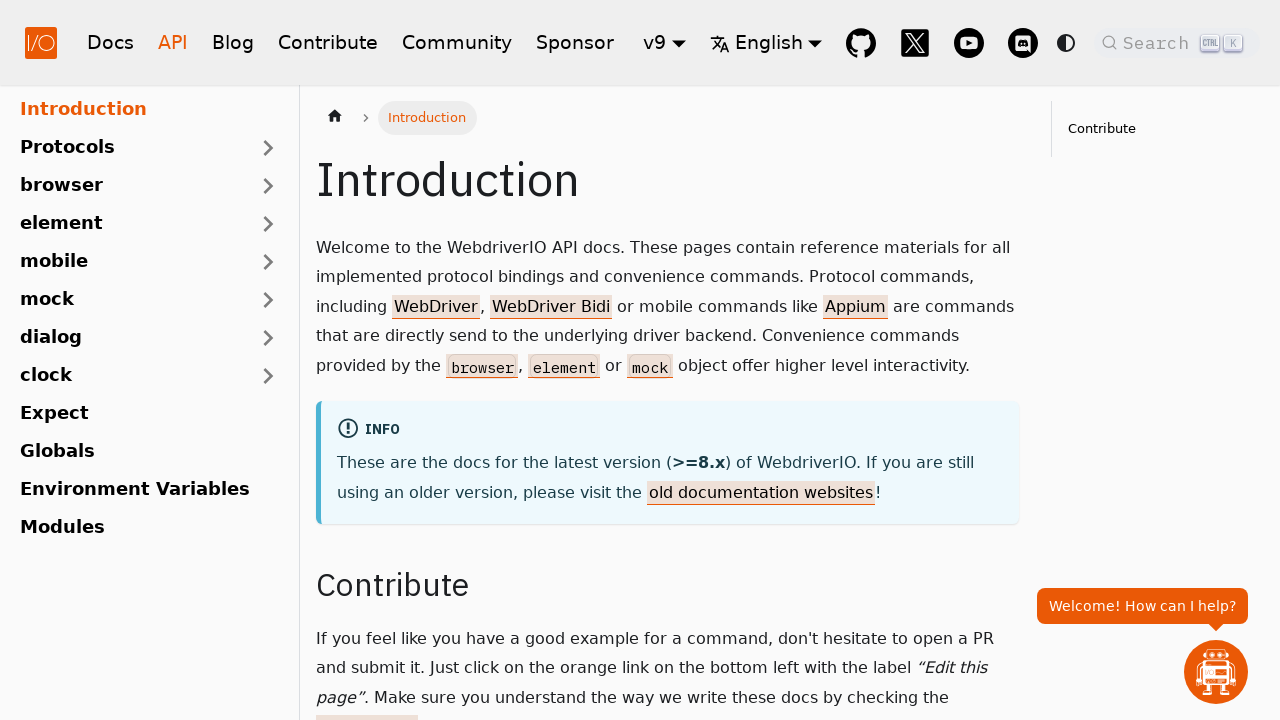